Tests the TodoMVC application by verifying page load, checking for existing tasks, creating a new task, and then deleting it to verify the delete functionality works correctly.

Starting URL: https://todomvc.com/examples/emberjs/todomvc/dist/

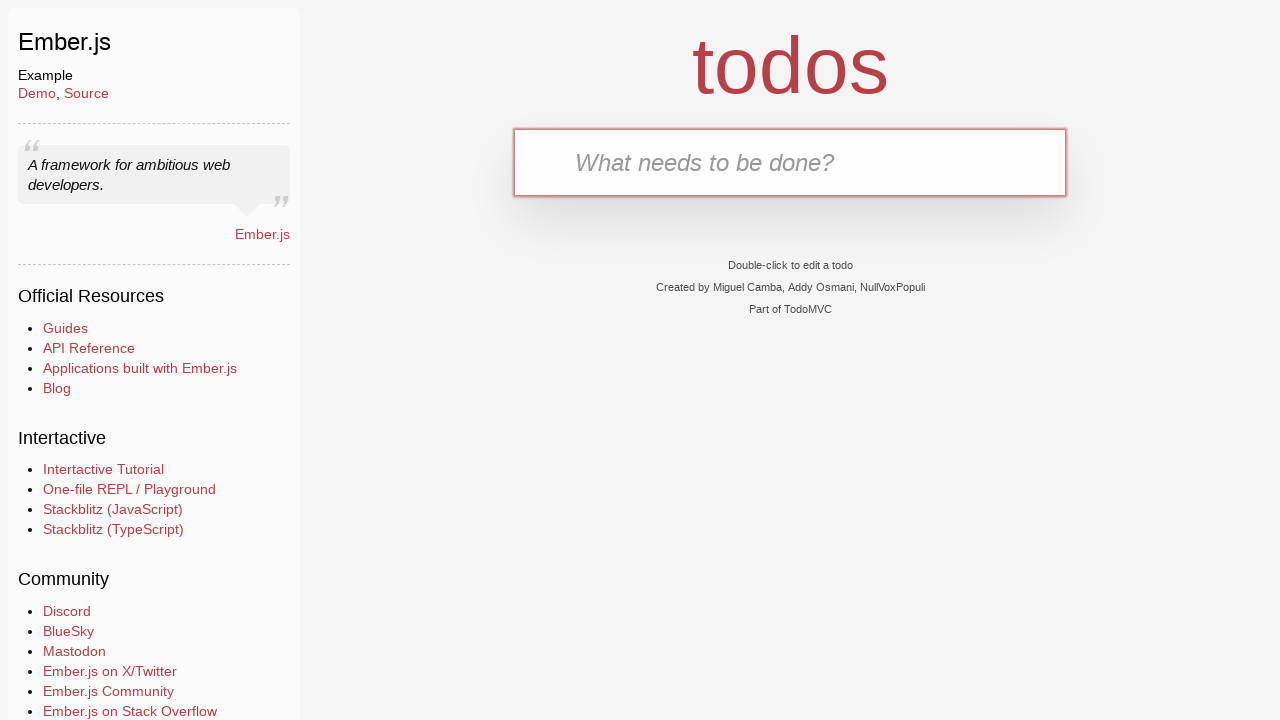

Waited for page body to load
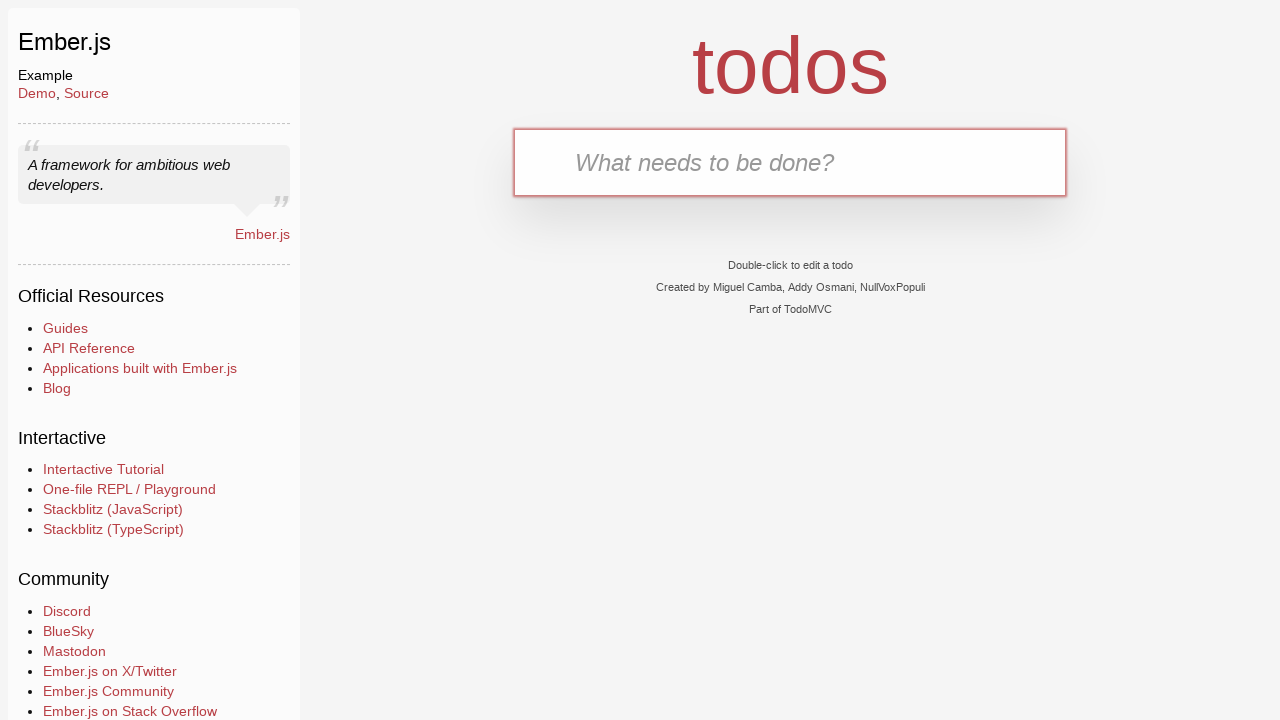

Verified page body is visible
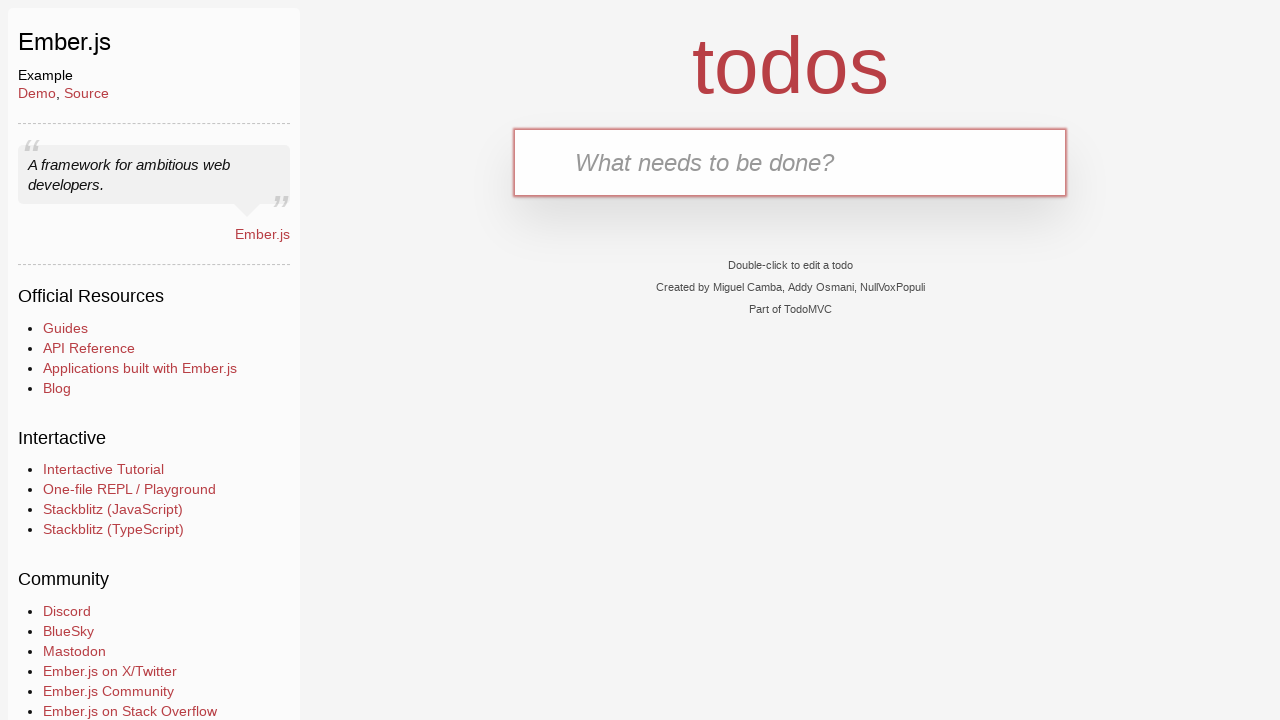

Located all tasks in the todo list
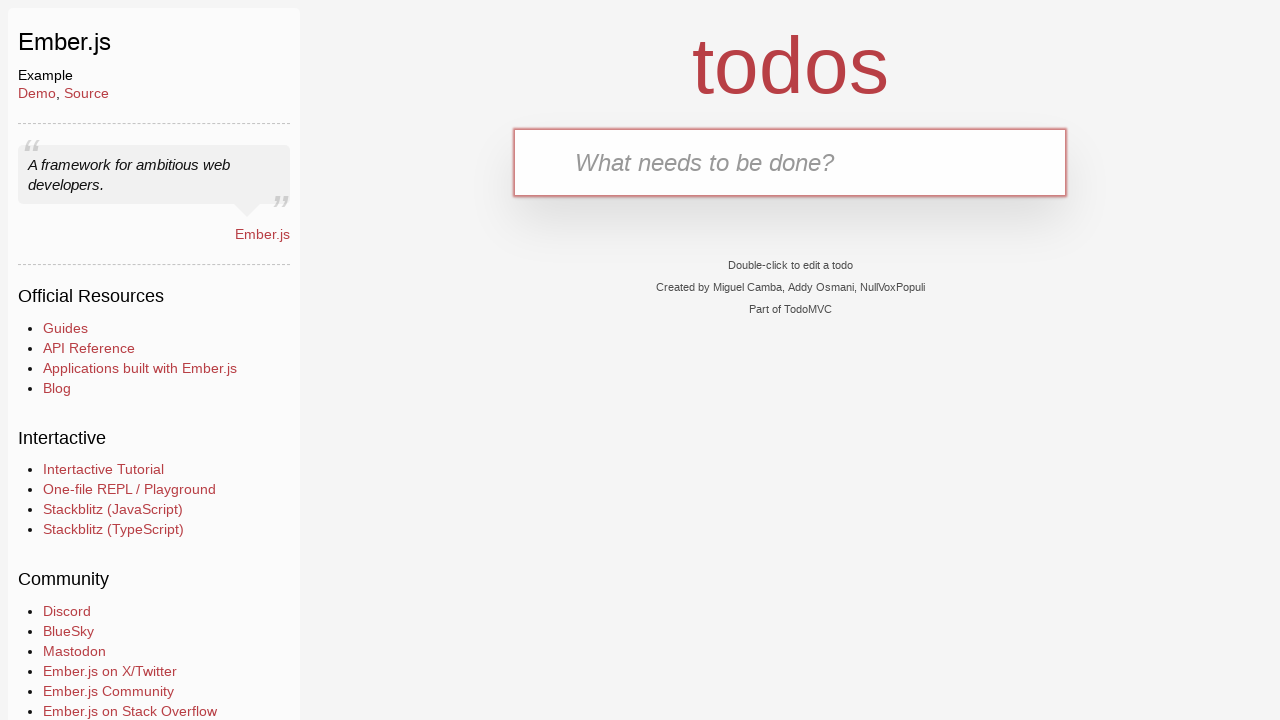

Counted existing tasks: 0 task(s) found
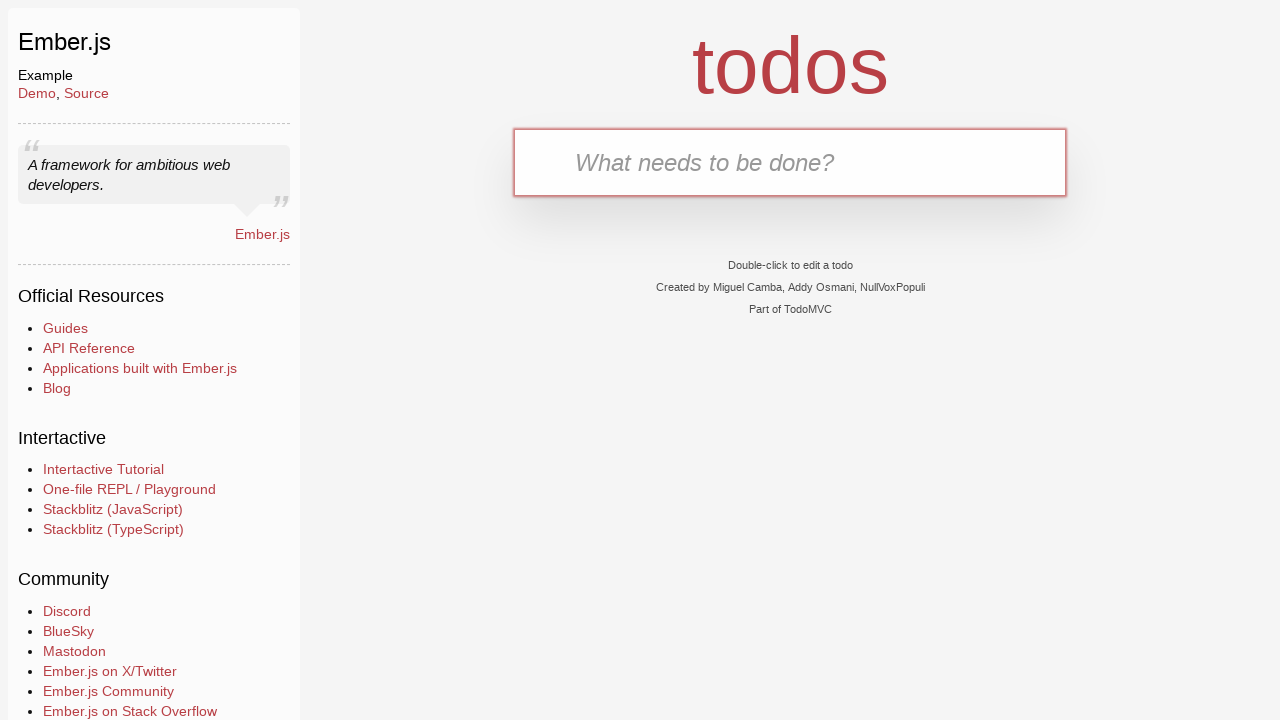

Filled new task input field with 'TaskCreateNewTaskCheck' on .new-todo
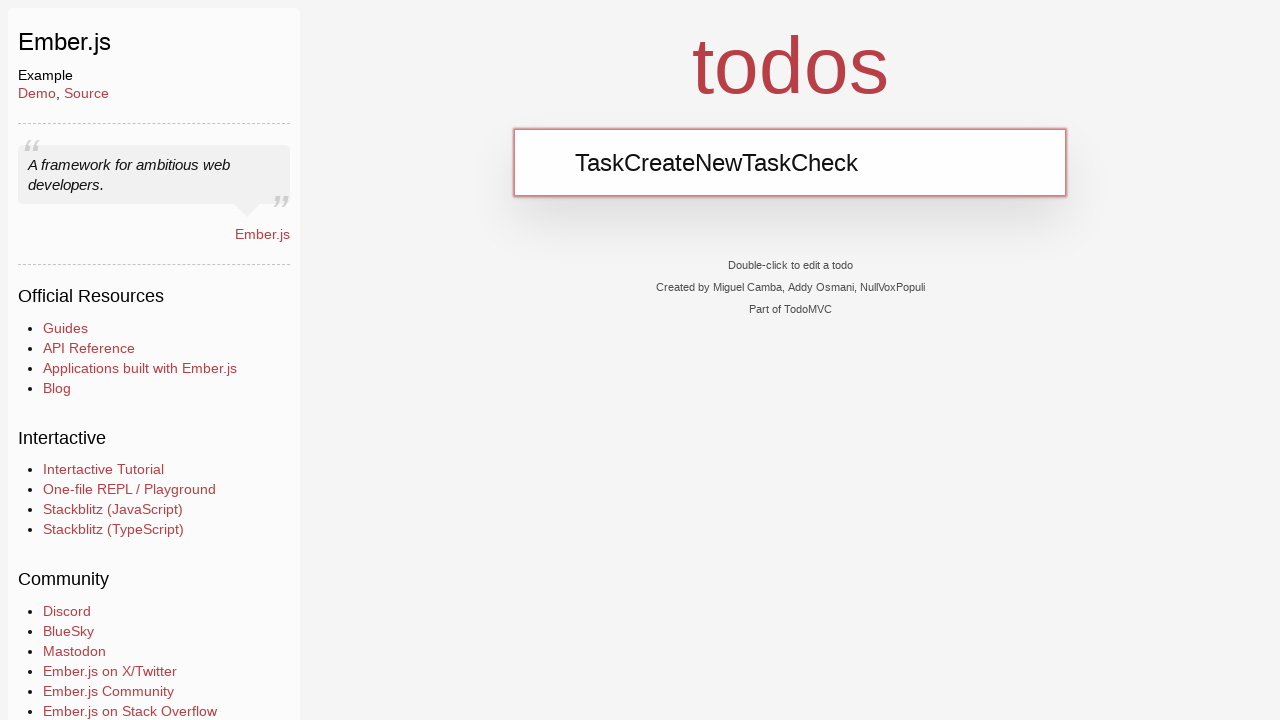

Pressed Enter to create the new task
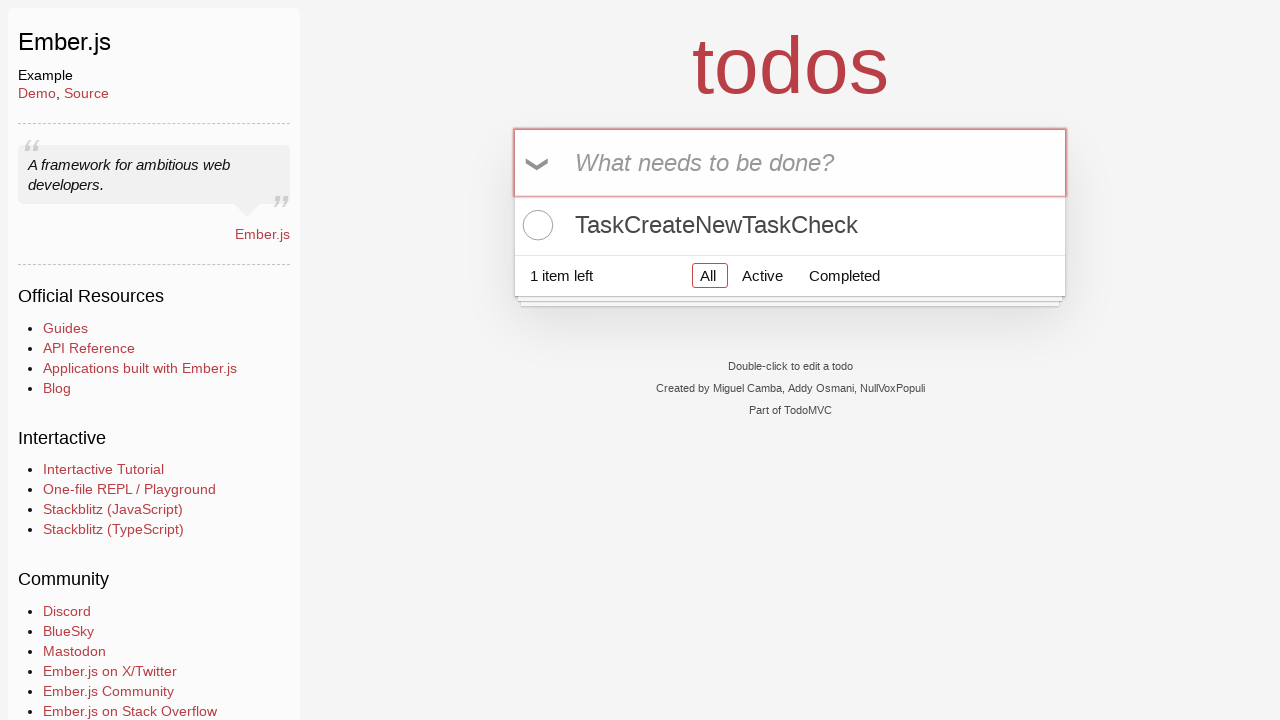

New task 'TaskCreateNewTaskCheck' appeared in the list
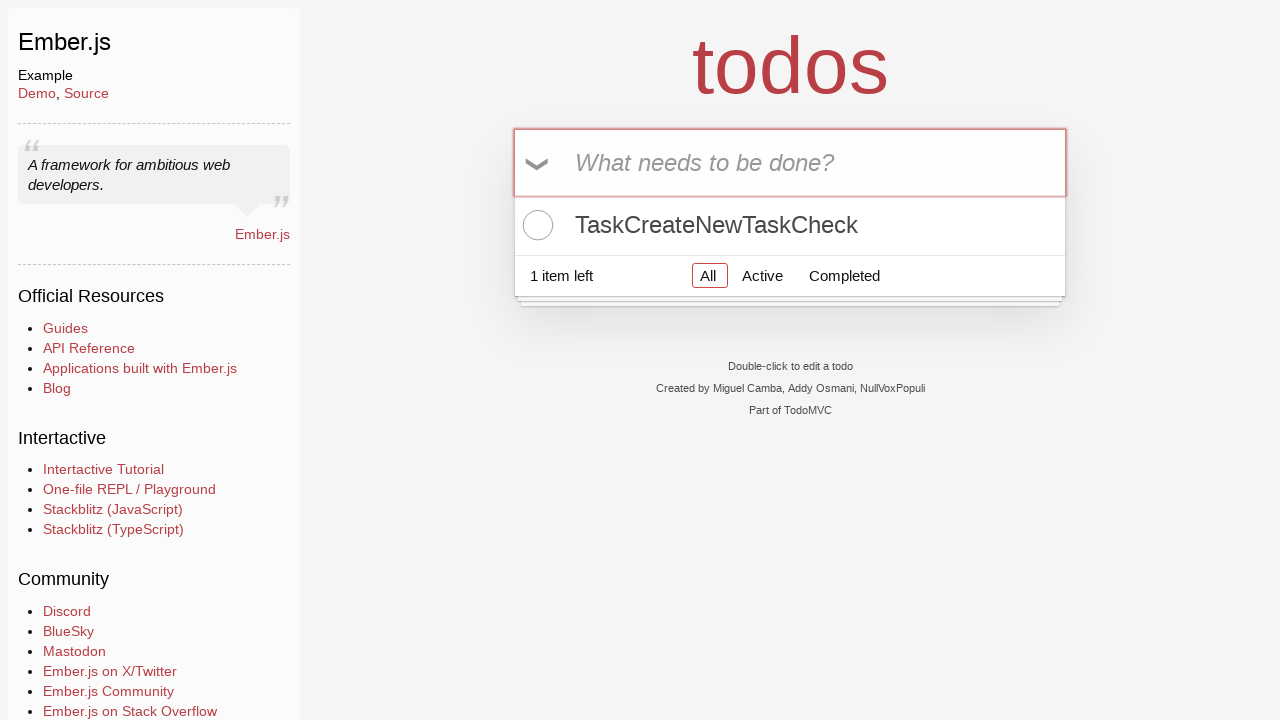

Located the new task element
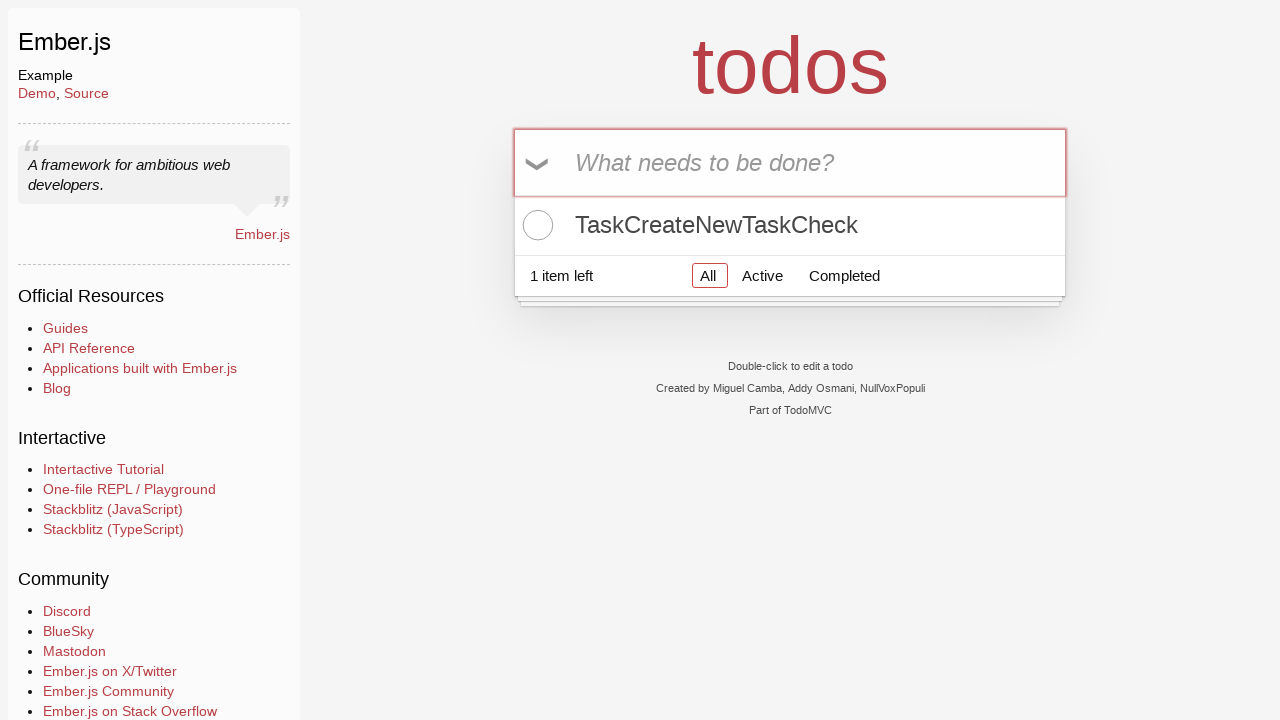

Verified that 'TaskCreateNewTaskCheck' task is visible
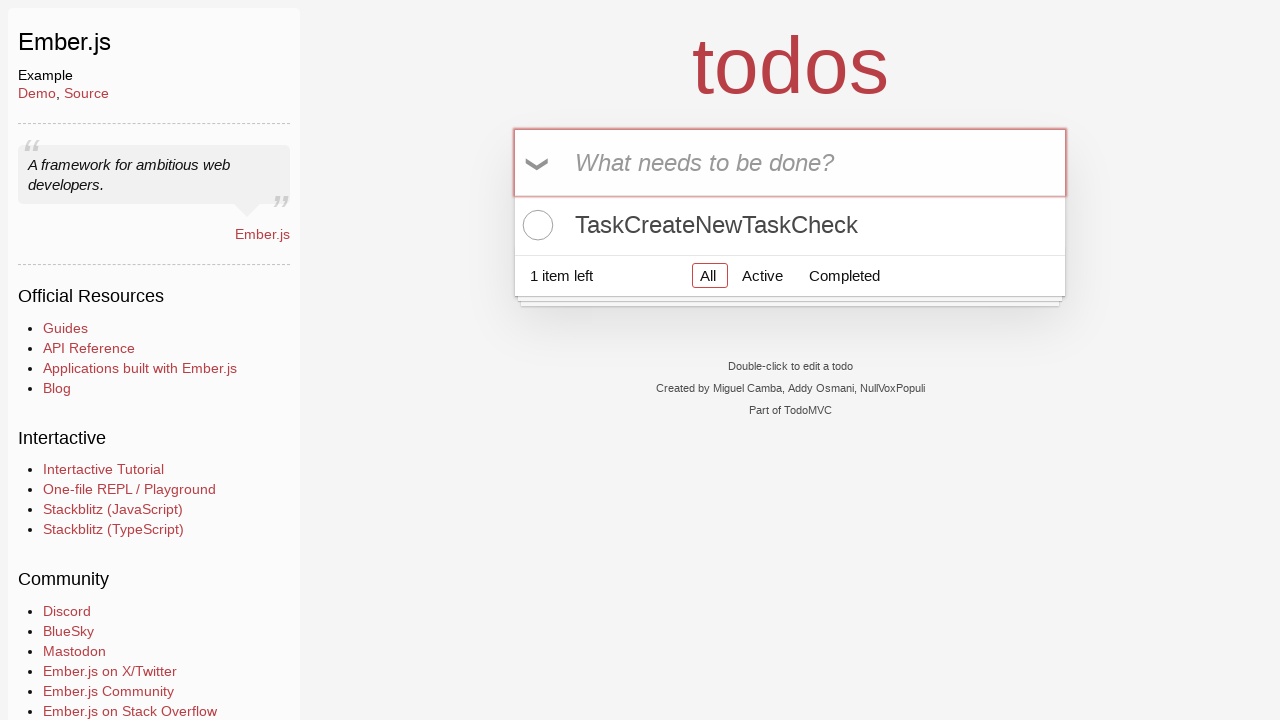

Hovered over the new task to reveal delete button at (790, 225) on .todo-list li:has-text('TaskCreateNewTaskCheck')
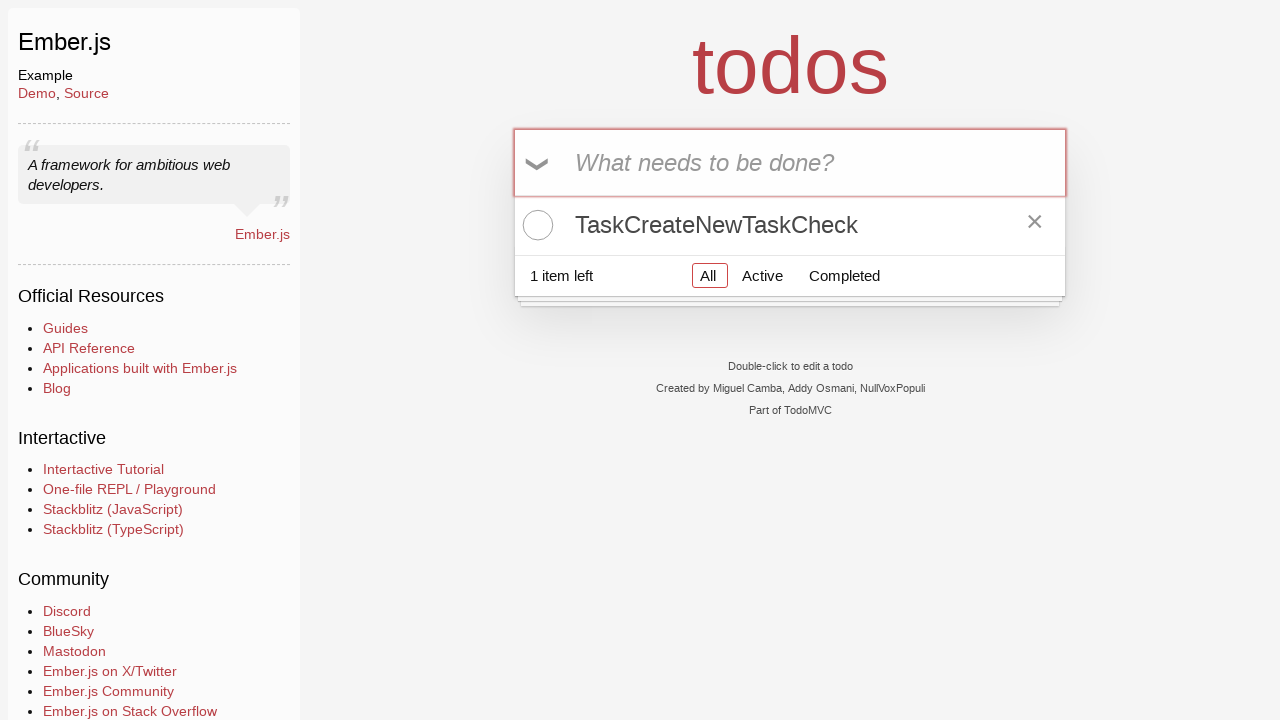

Clicked the delete button for the new task at (1035, 225) on .todo-list li:has-text('TaskCreateNewTaskCheck') button.destroy
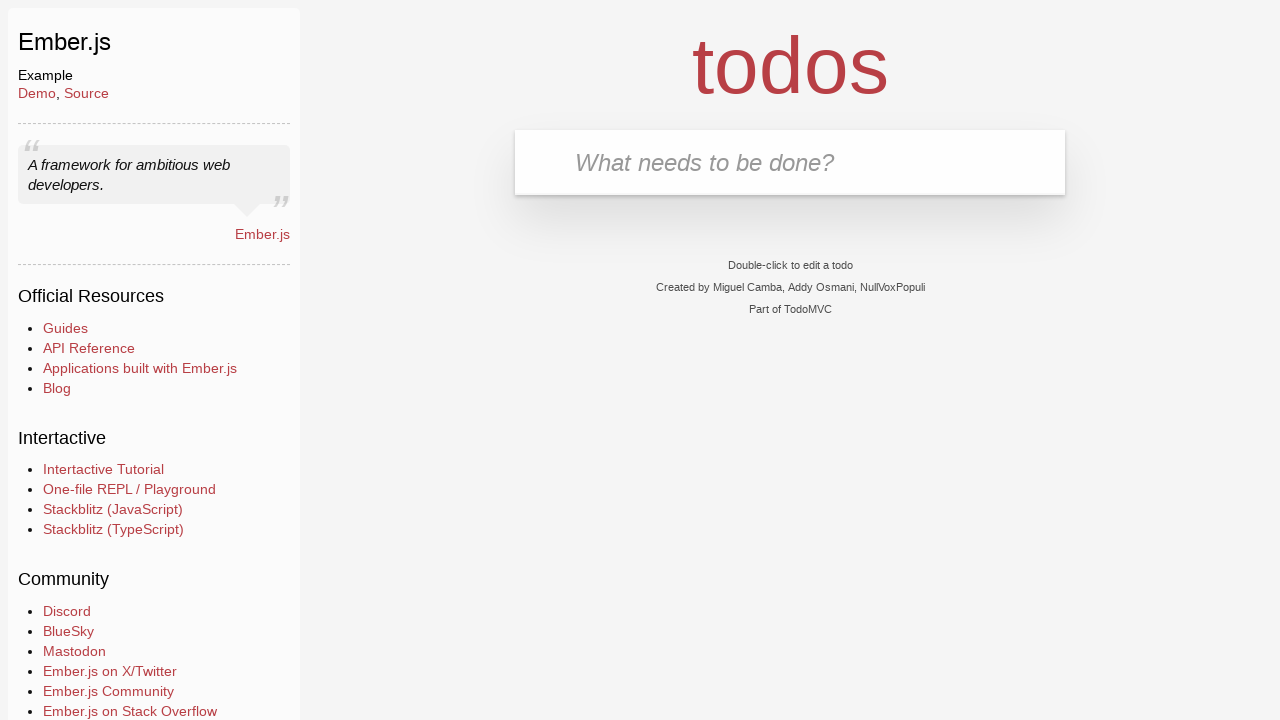

Verified that the task was successfully deleted and is no longer visible
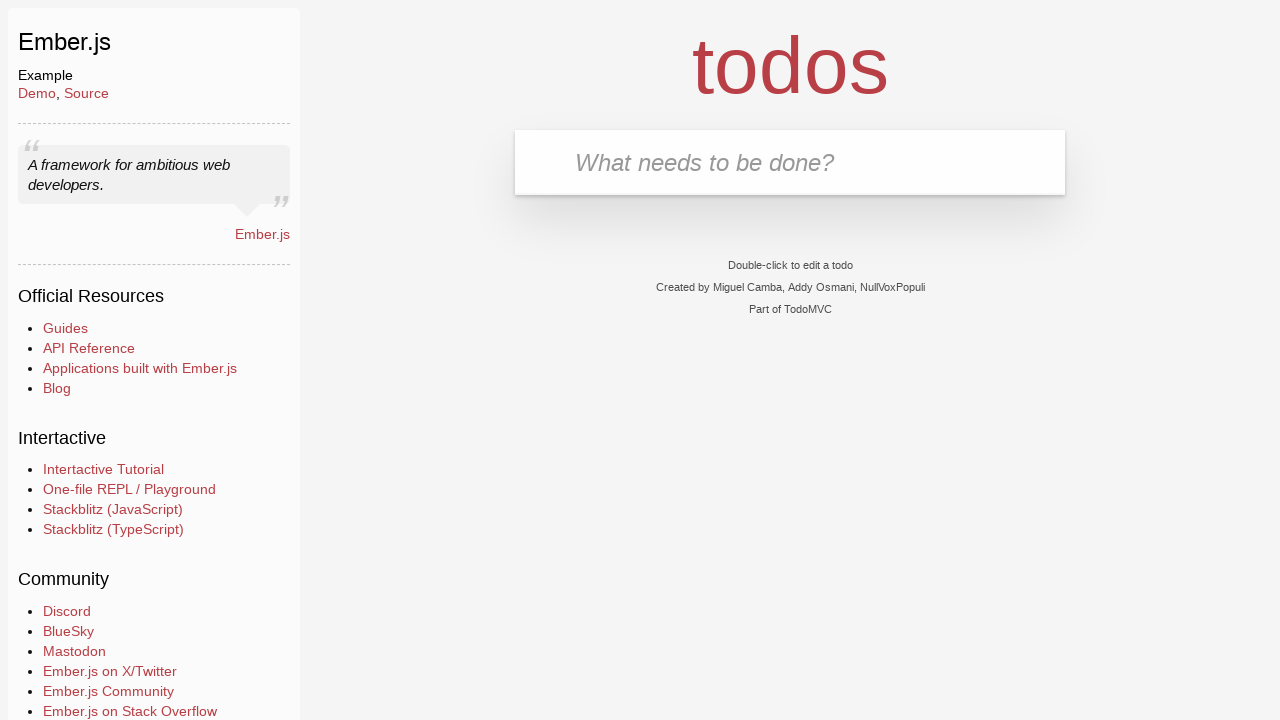

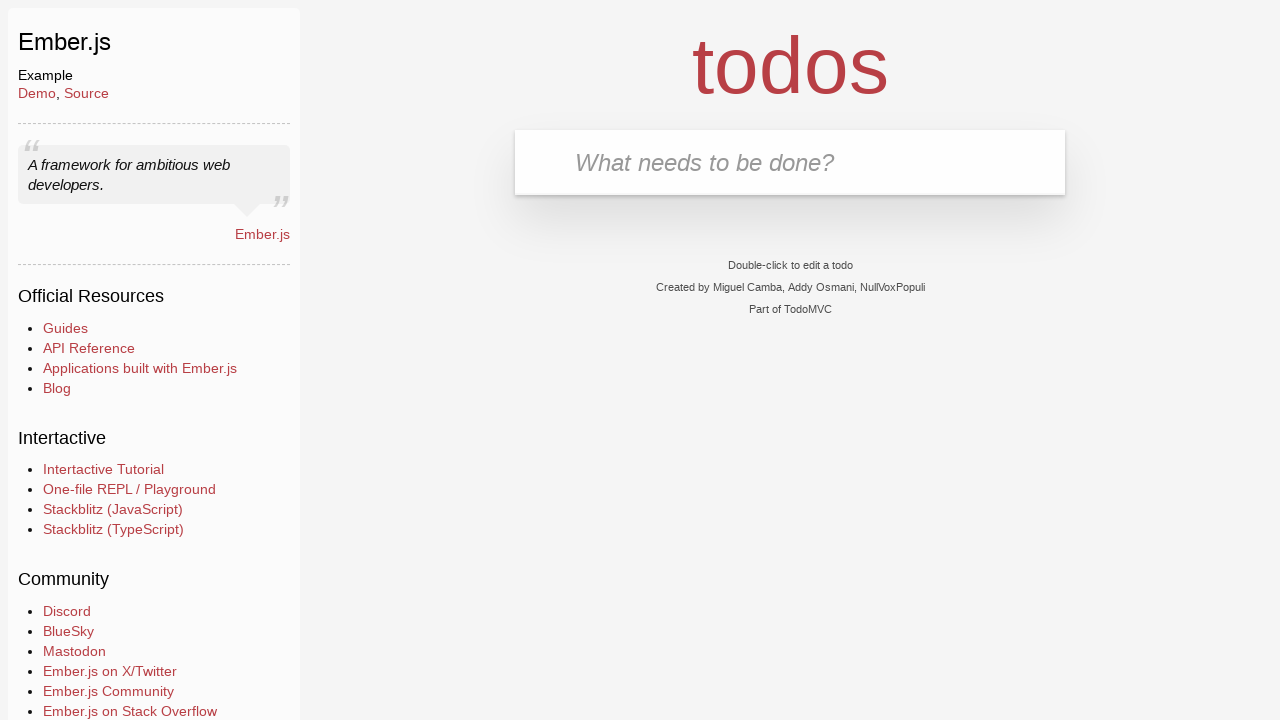